Navigates to the Selenium website, maximizes the browser window, and verifies the page title matches expected value.

Starting URL: https://www.selenium.dev/

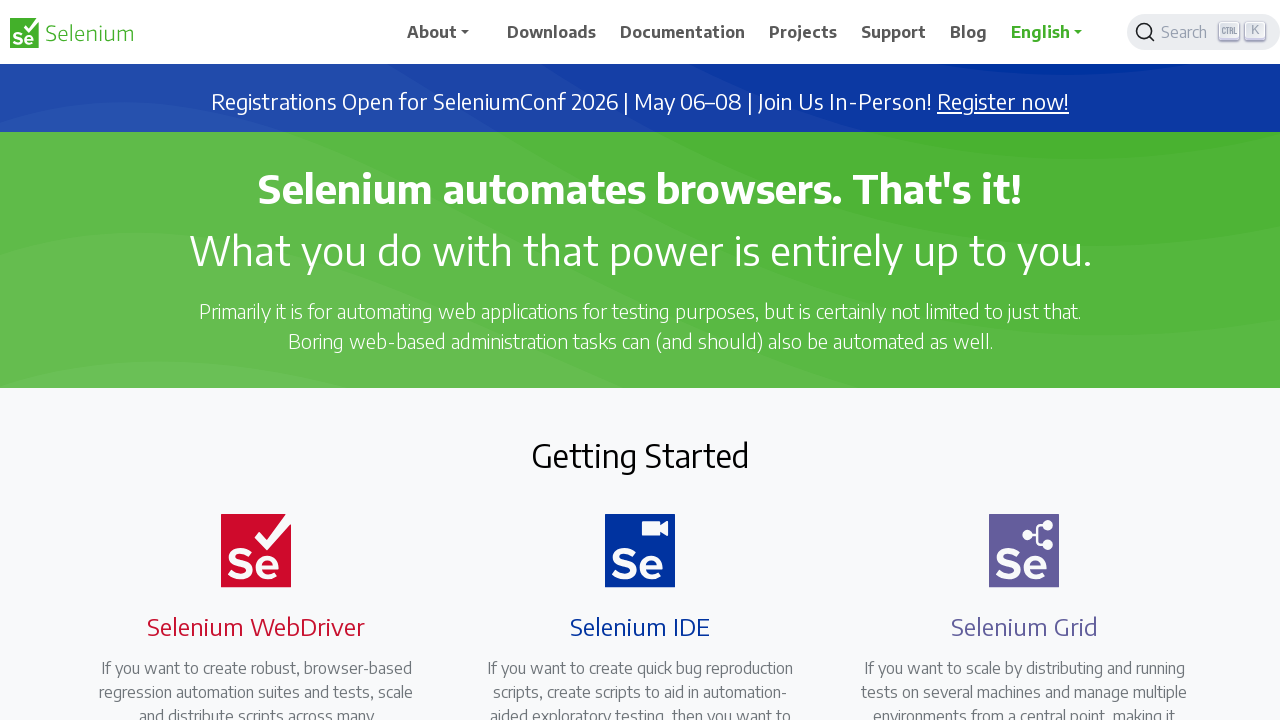

Navigated to Selenium website
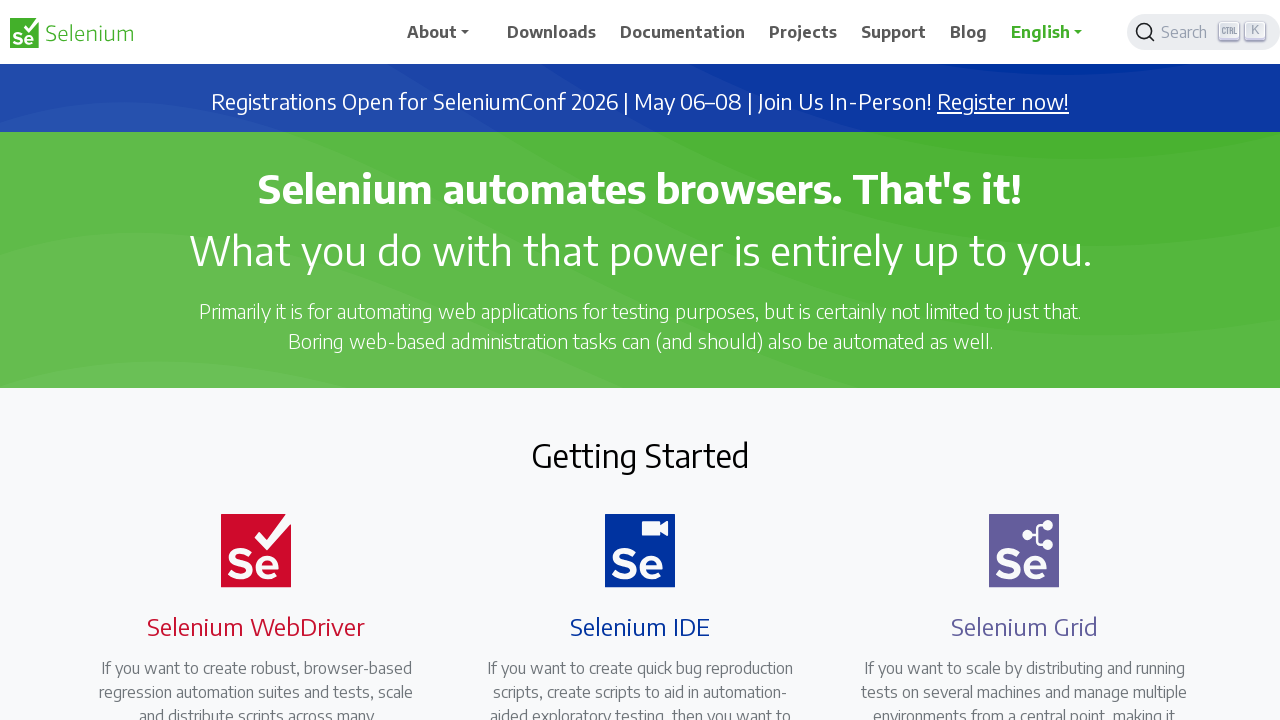

Maximized browser window to 1920x1080
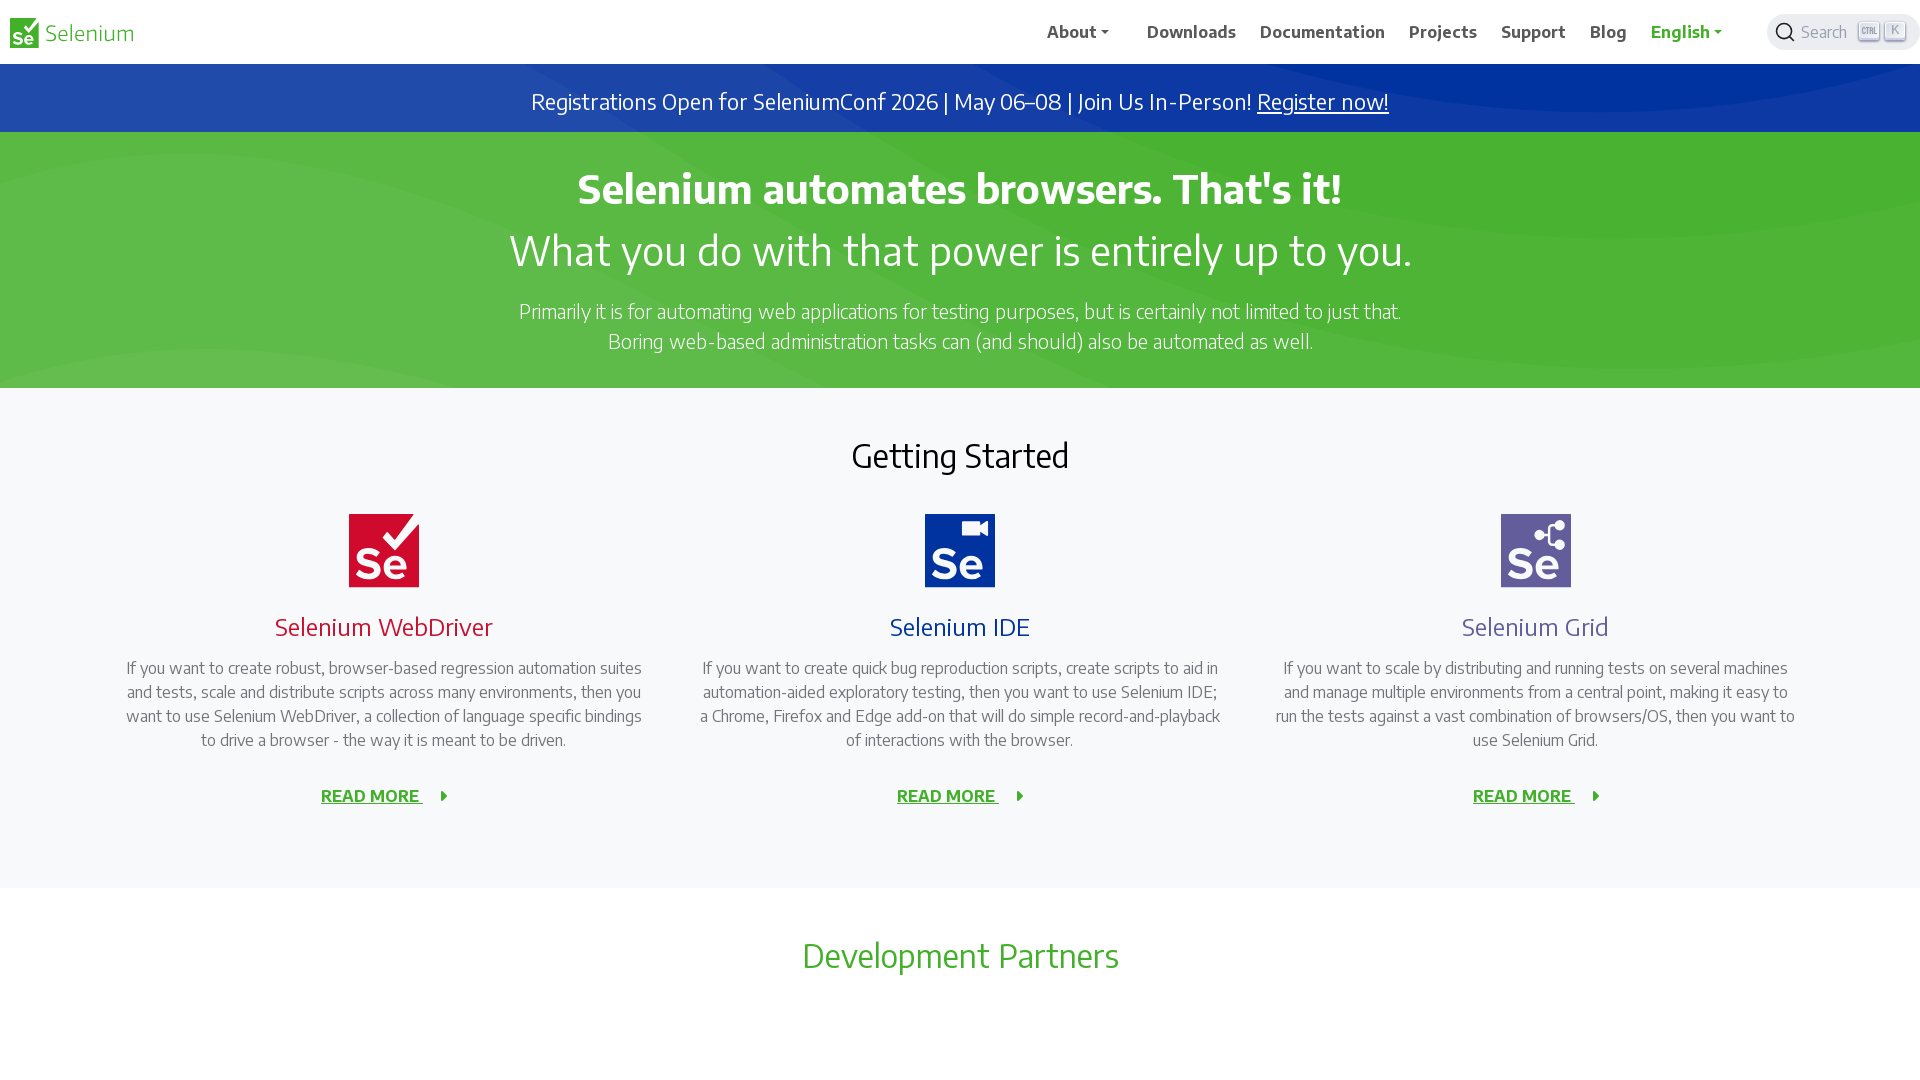

Page loaded and DOM content ready
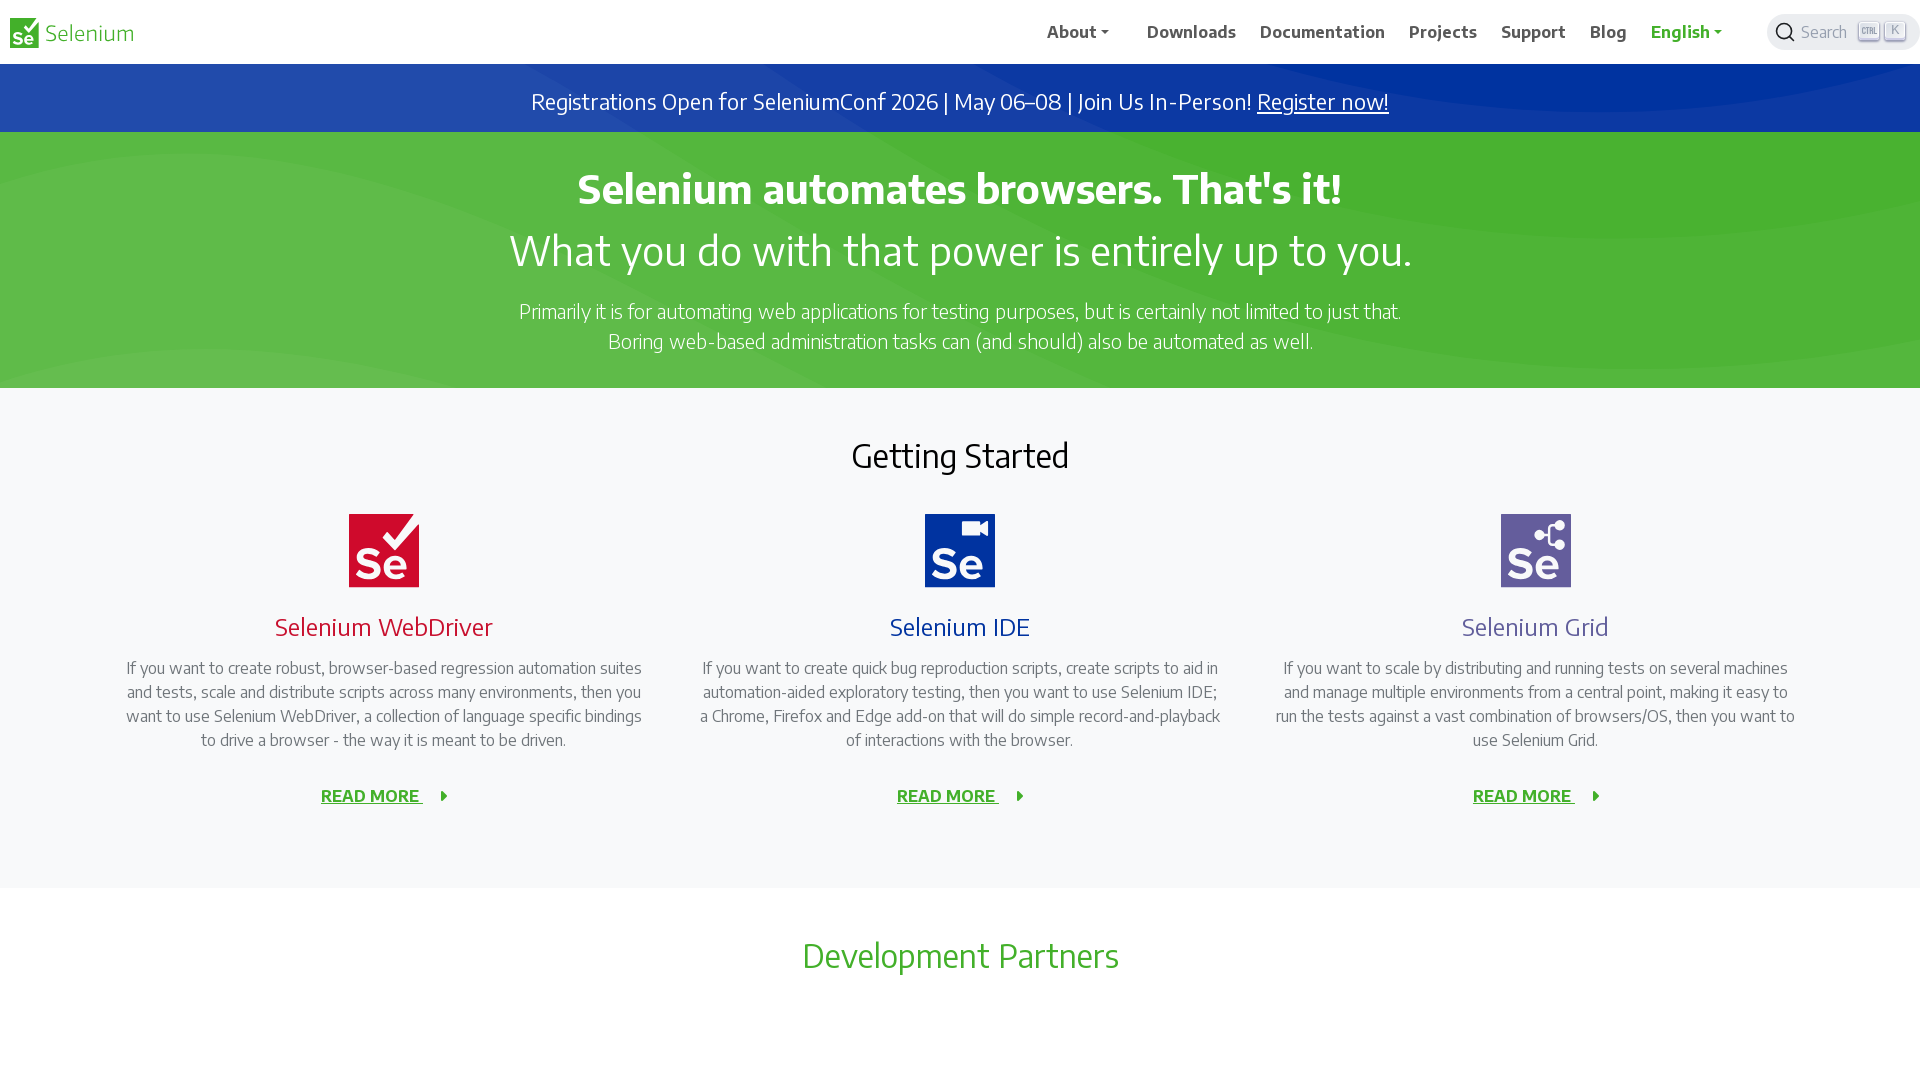

Retrieved page title: 'Selenium'
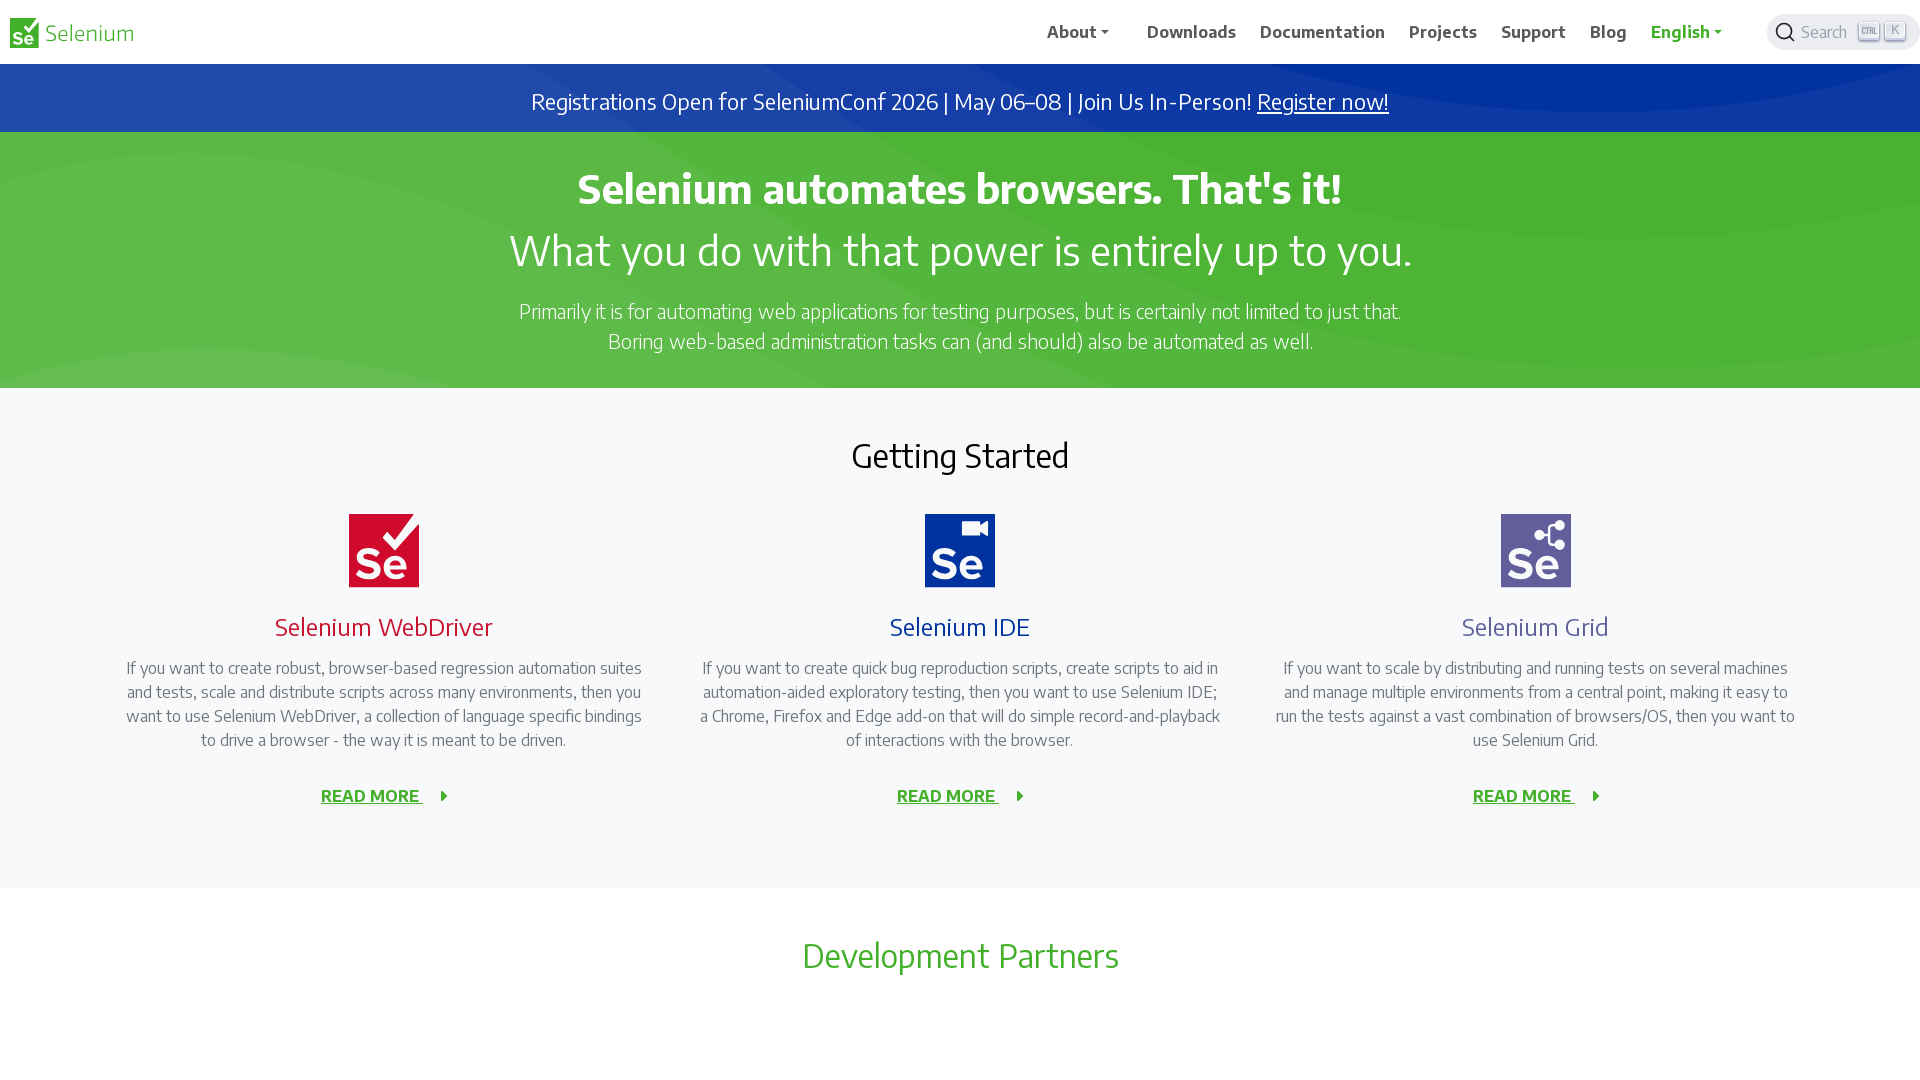

Verified page title contains 'Selenium'
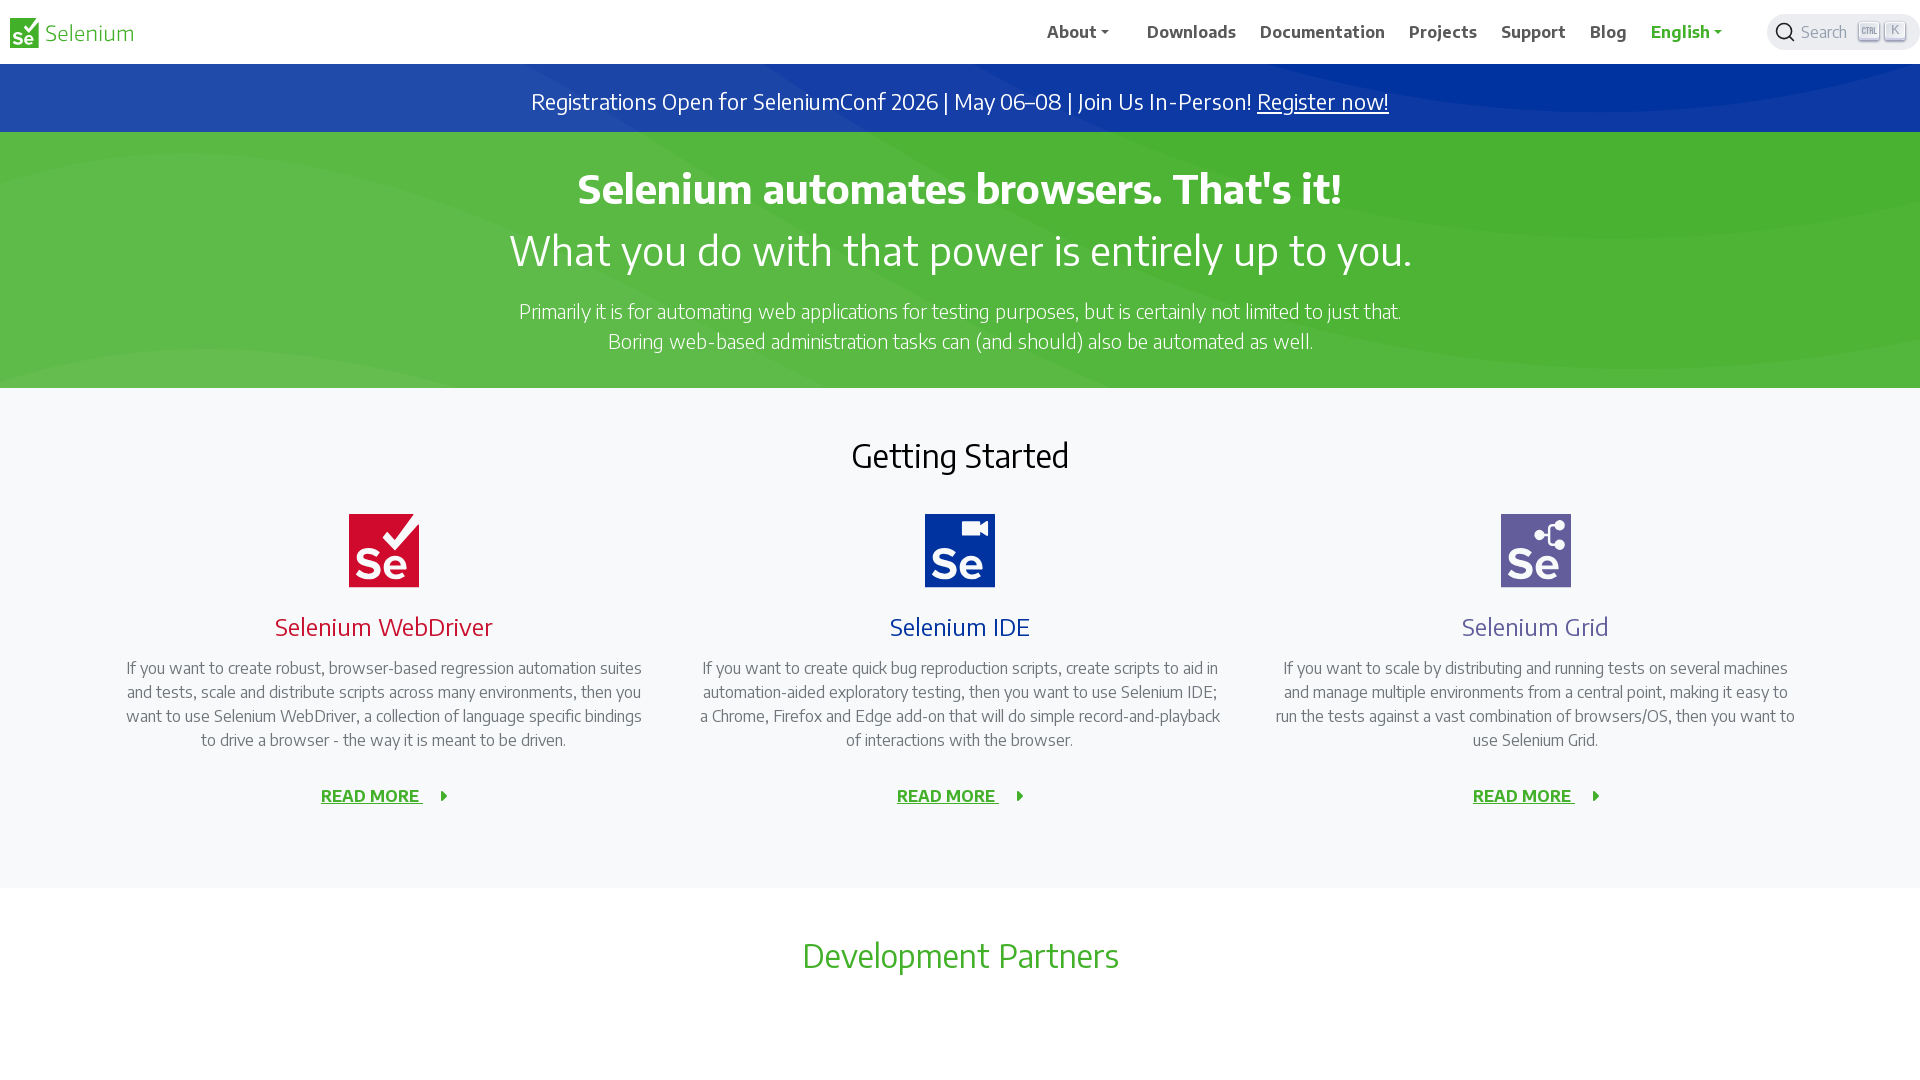

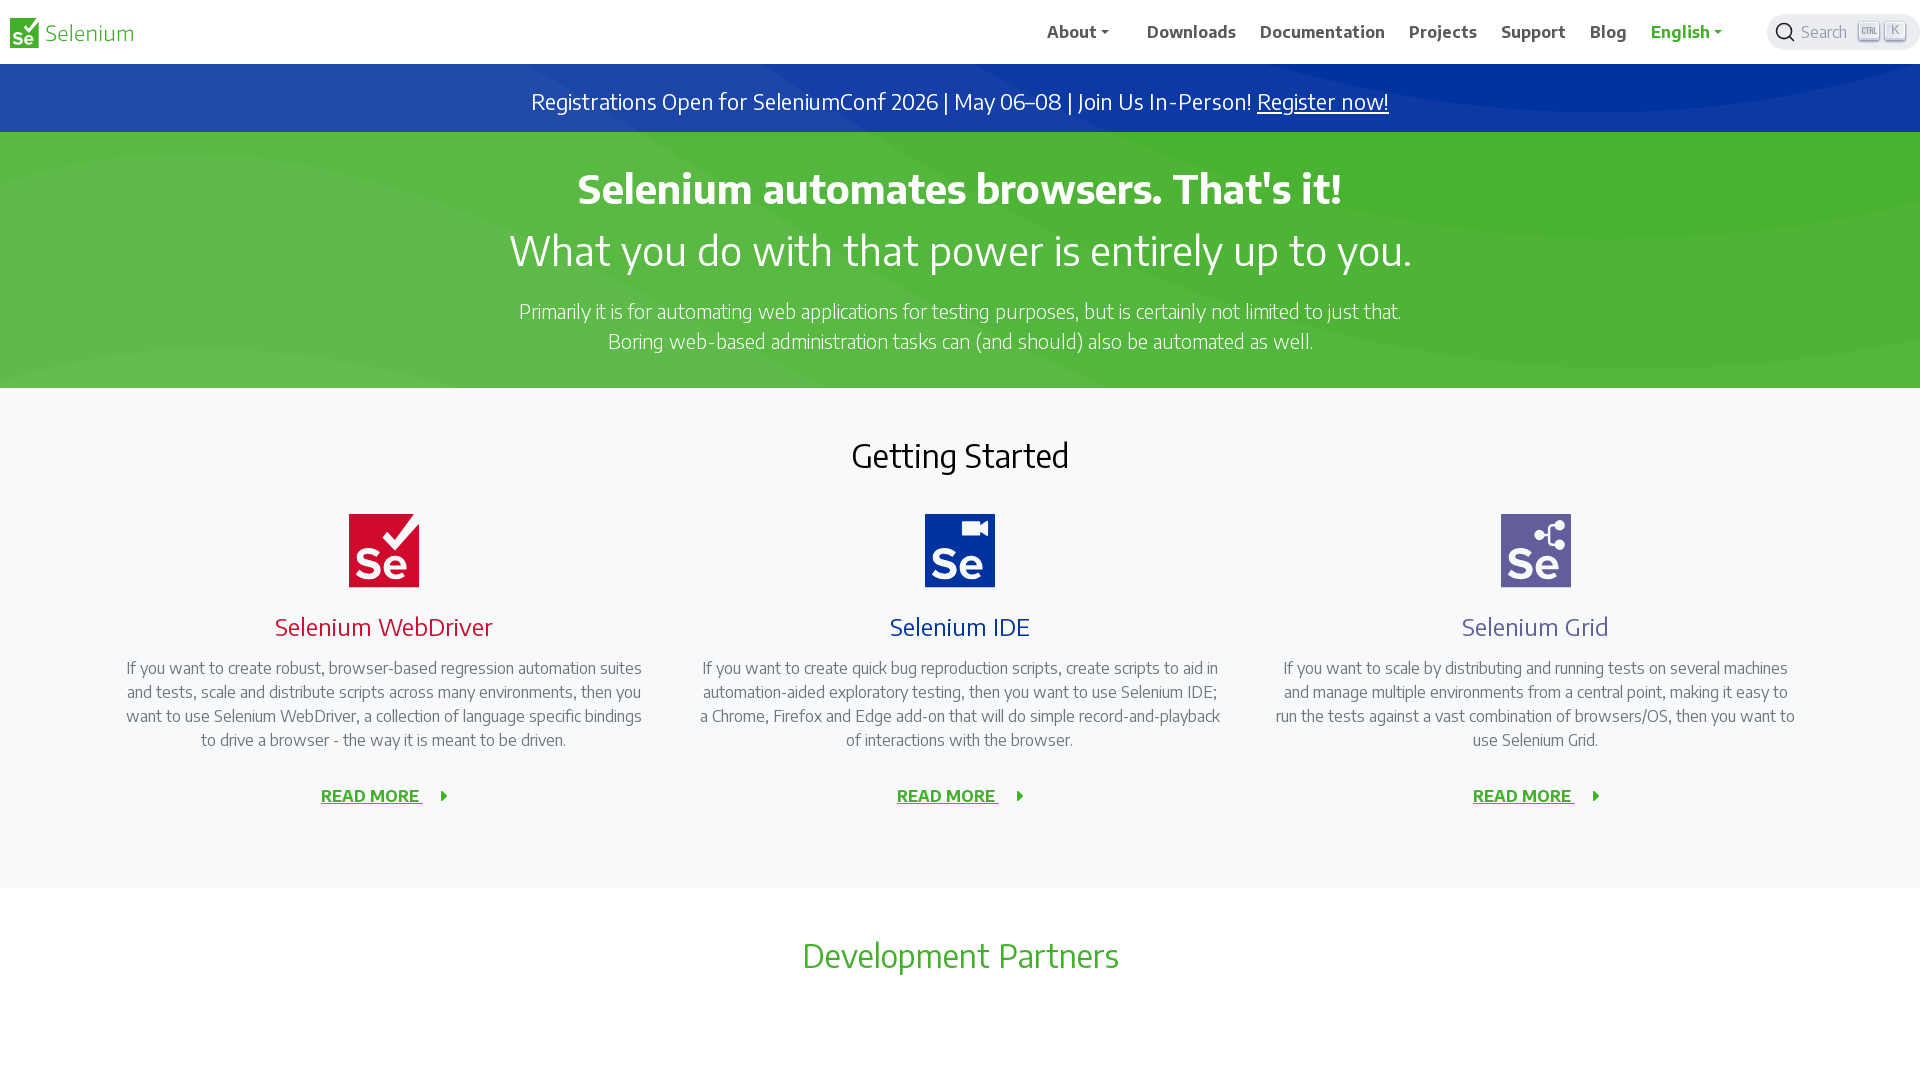